Tests the hide/show toggle functionality by clicking a button and verifying that an element becomes hidden

Starting URL: https://www.w3schools.com/howto/howto_js_toggle_hide_show.asp

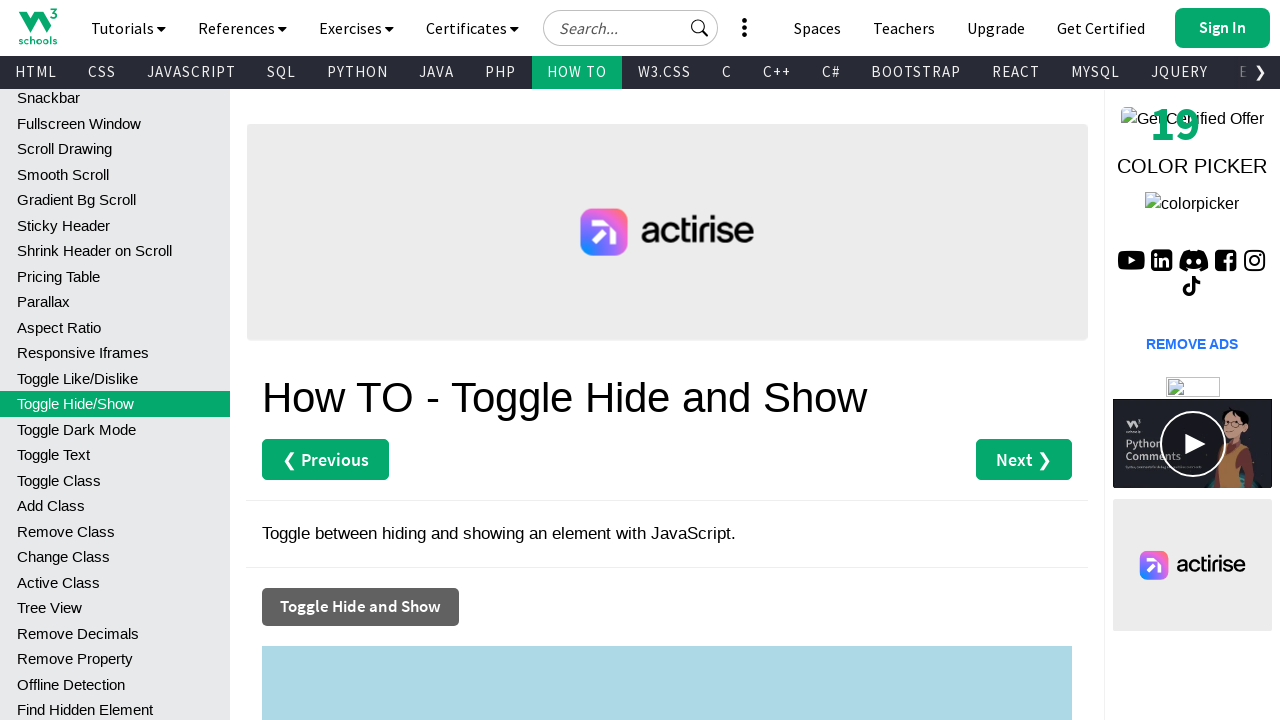

Located the text element with id 'myDIV'
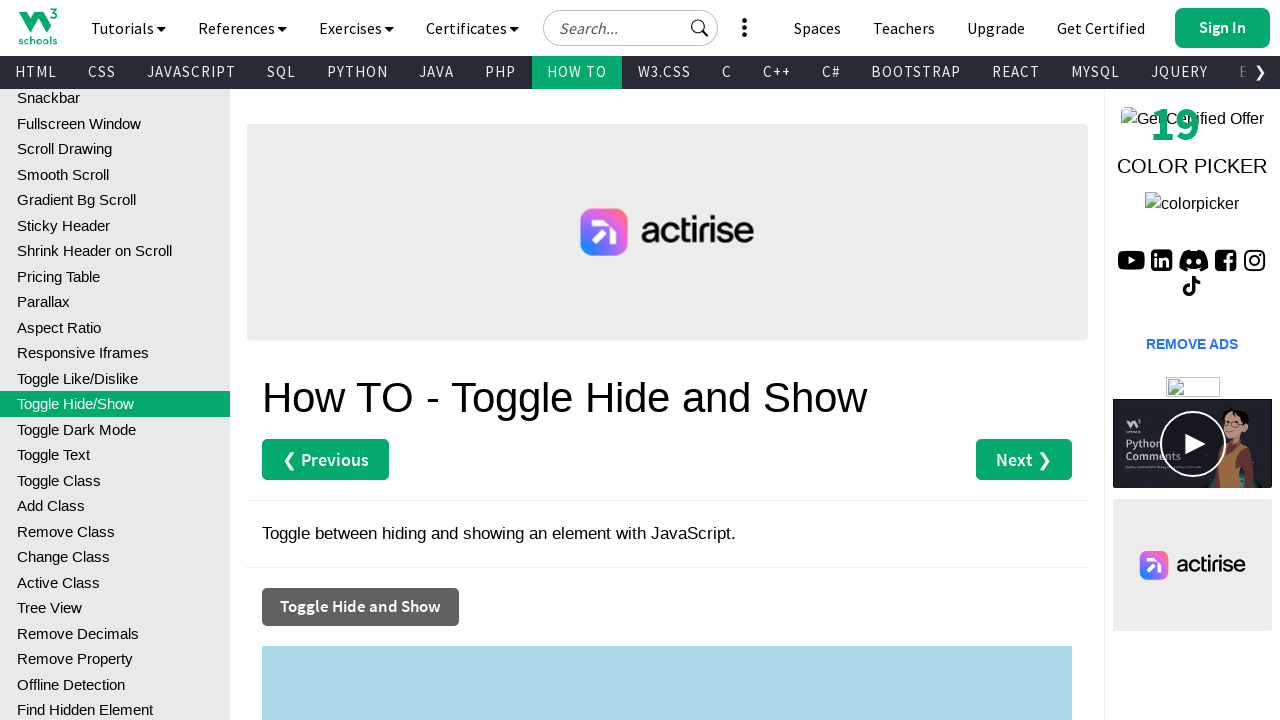

Verified that the text element is initially visible
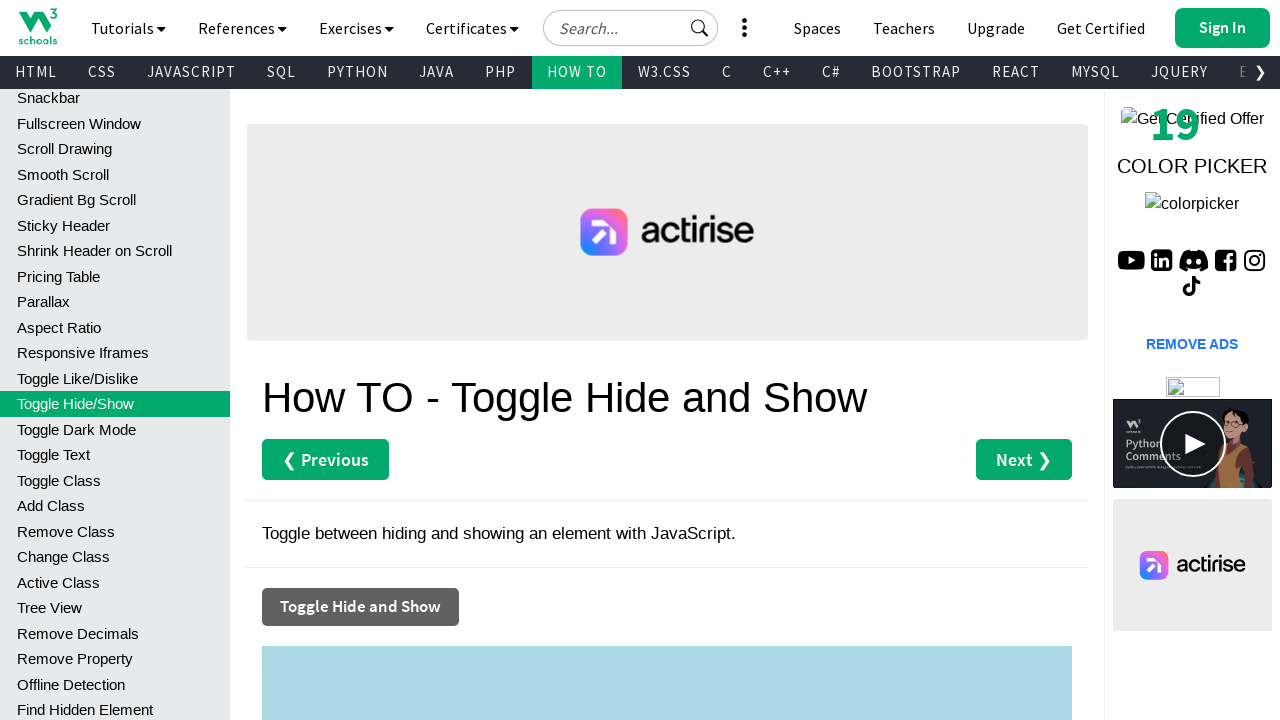

Clicked the 'Toggle Hide and Show' button at (360, 607) on button:has-text('Toggle Hide and Show')
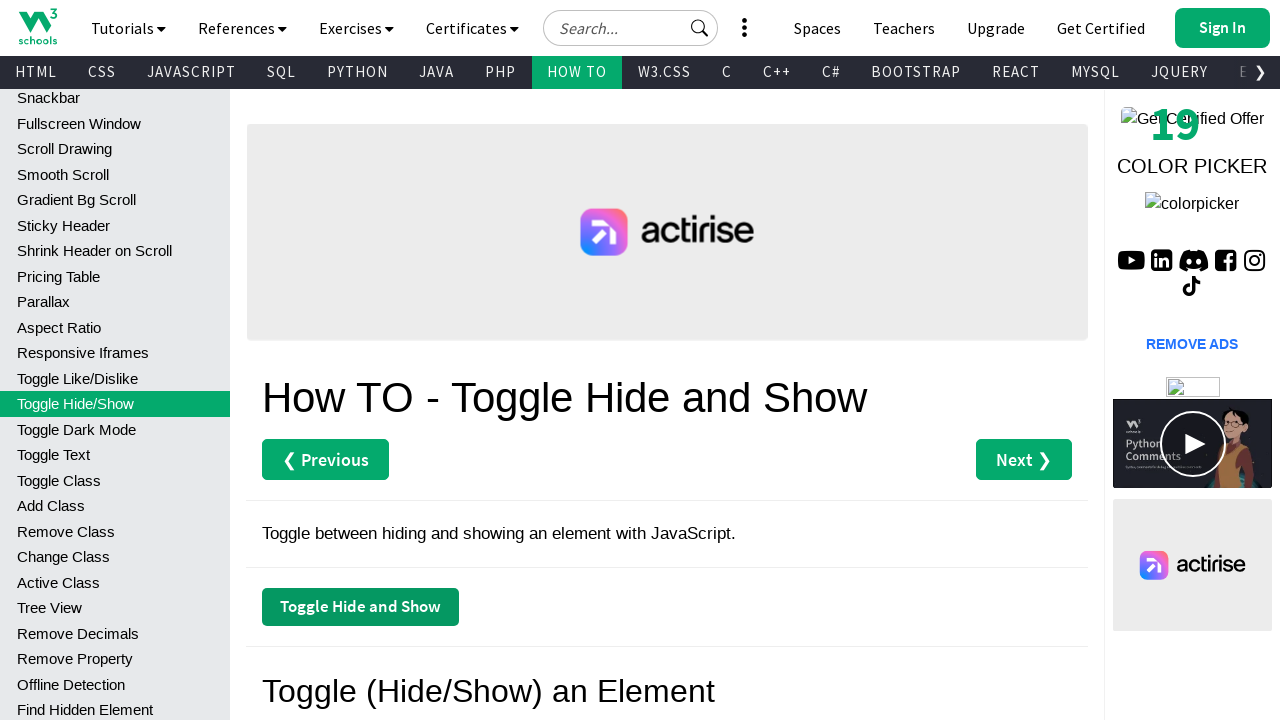

Verified that the text element is now hidden after clicking the toggle button
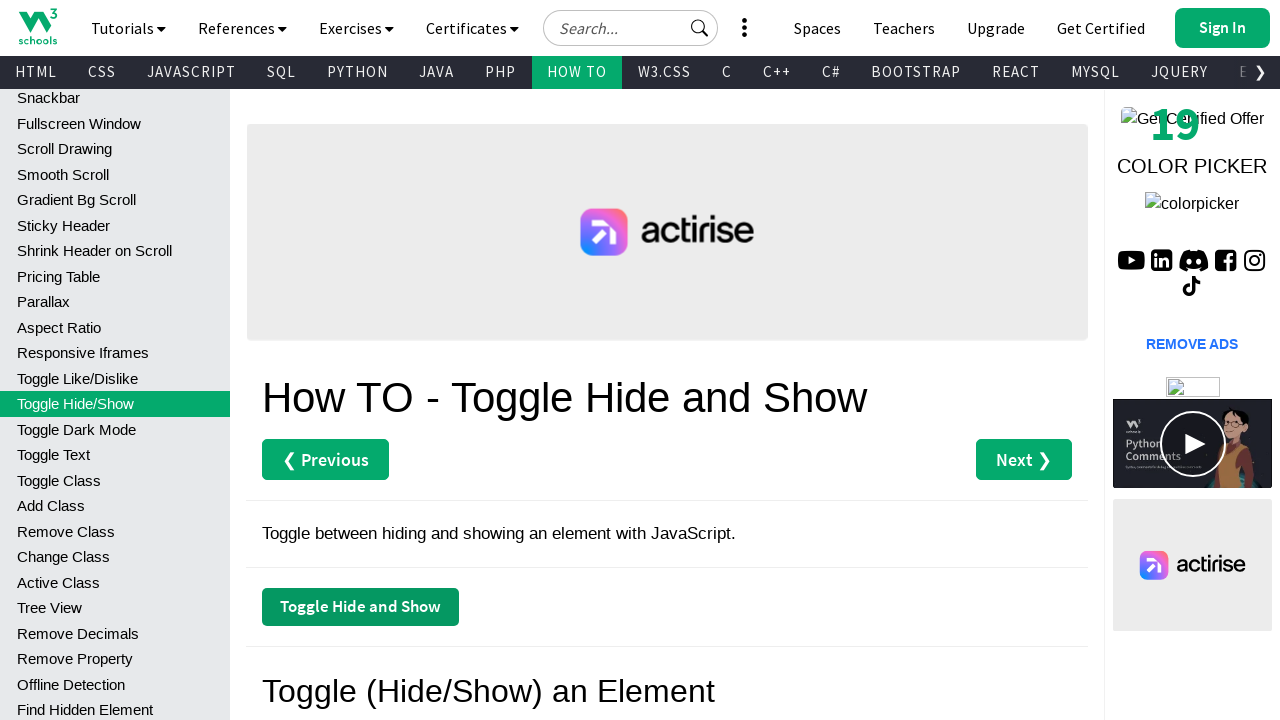

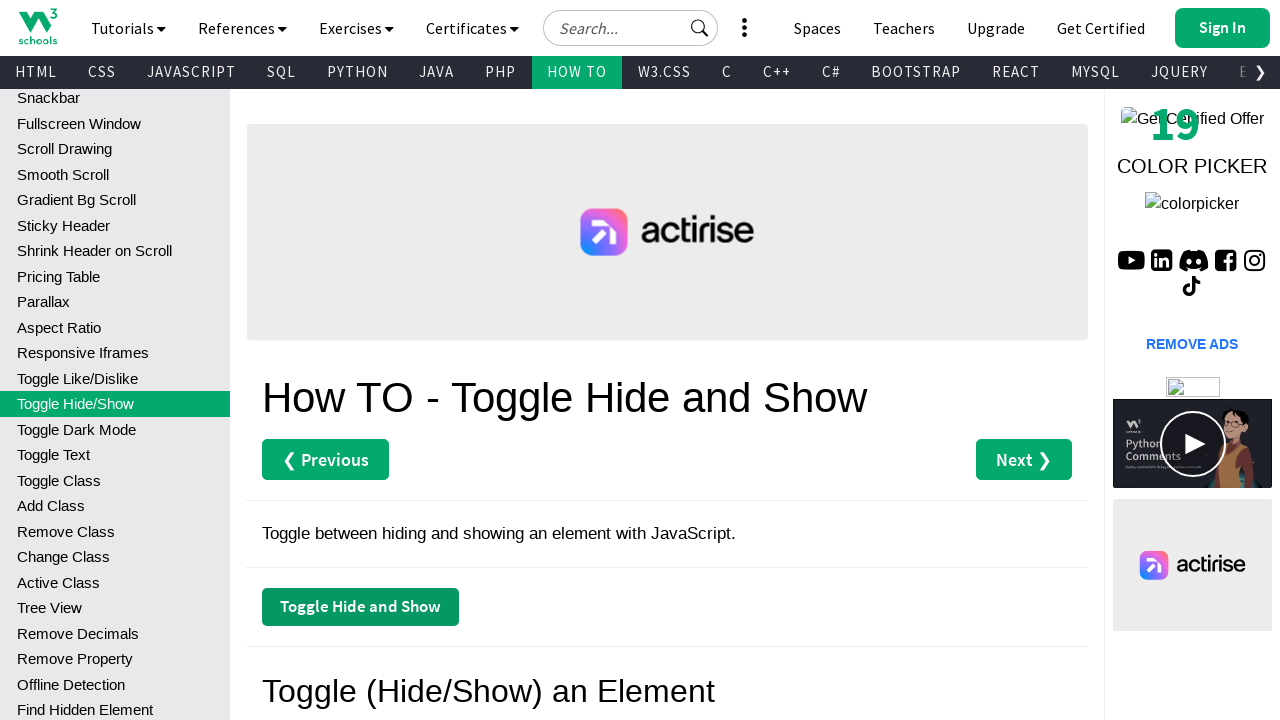